Tests interacting with a slider input by pressing arrow keys to change its value

Starting URL: http://bonigarcia.dev/selenium-webdriver-java/web-form.html

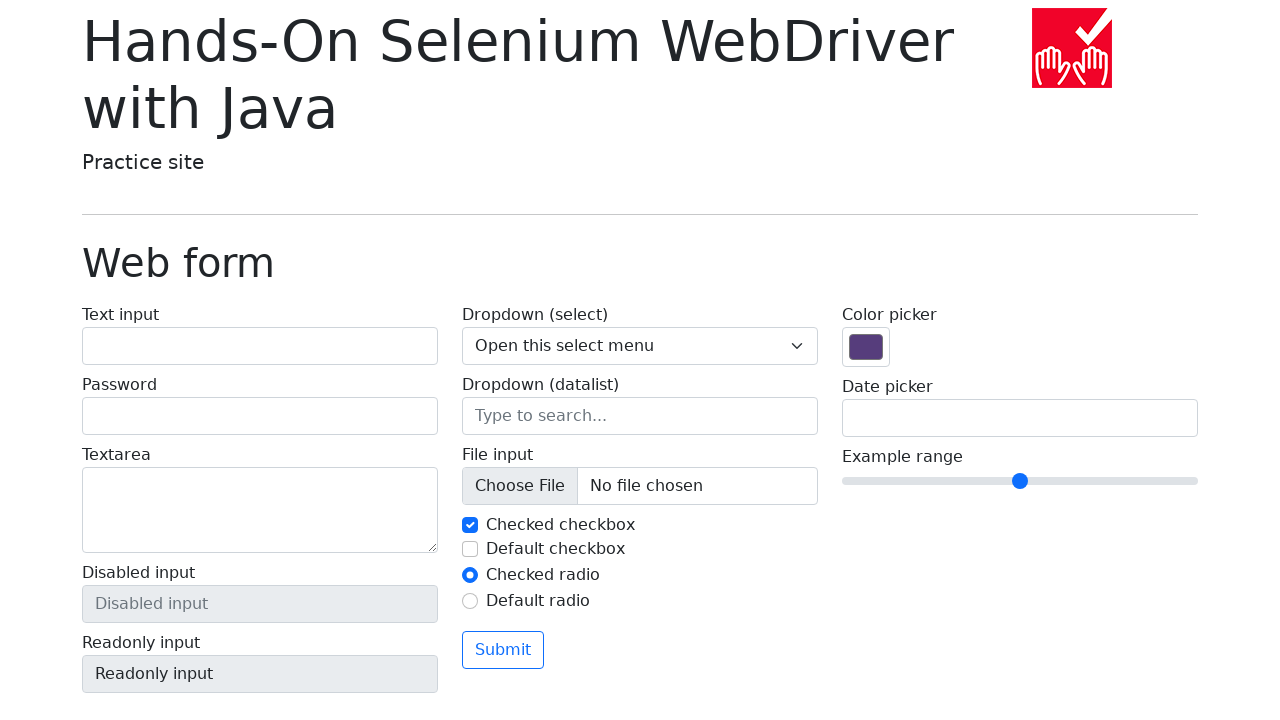

Navigated to web form page
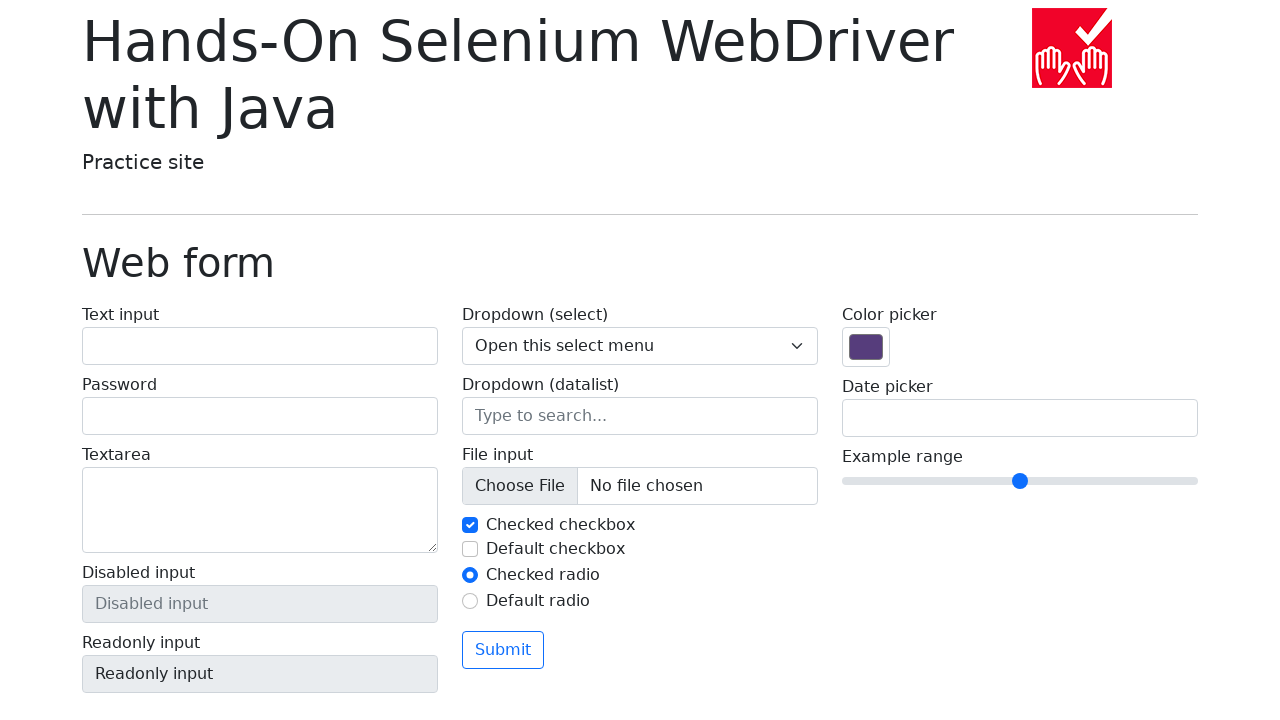

Located slider input element
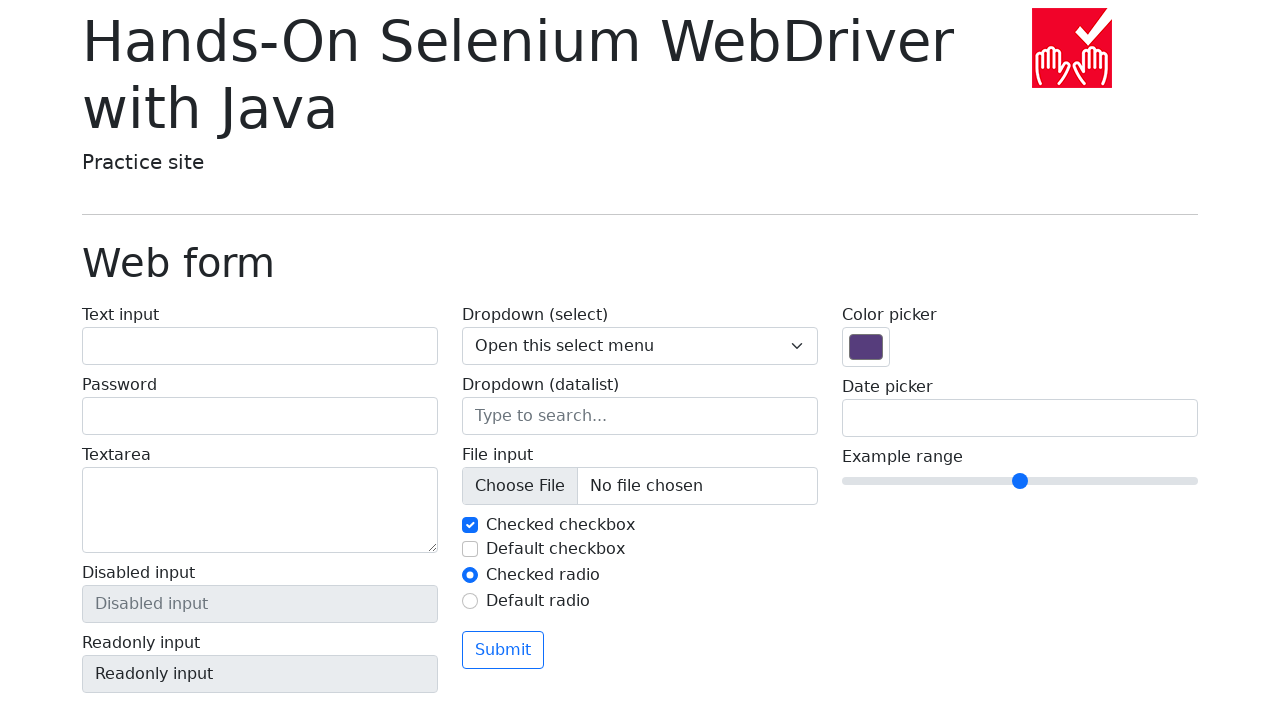

Retrieved initial slider value: 5
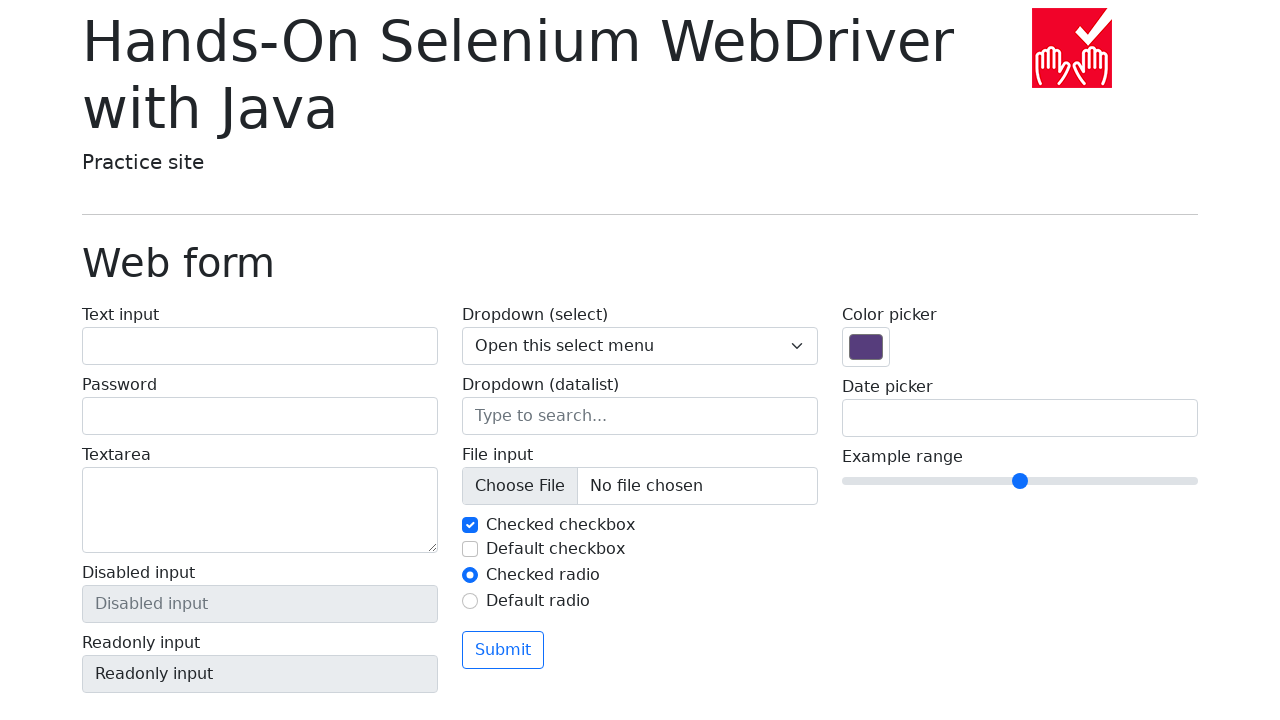

Pressed ArrowRight key on slider (iteration 1/5) on [name='my-range']
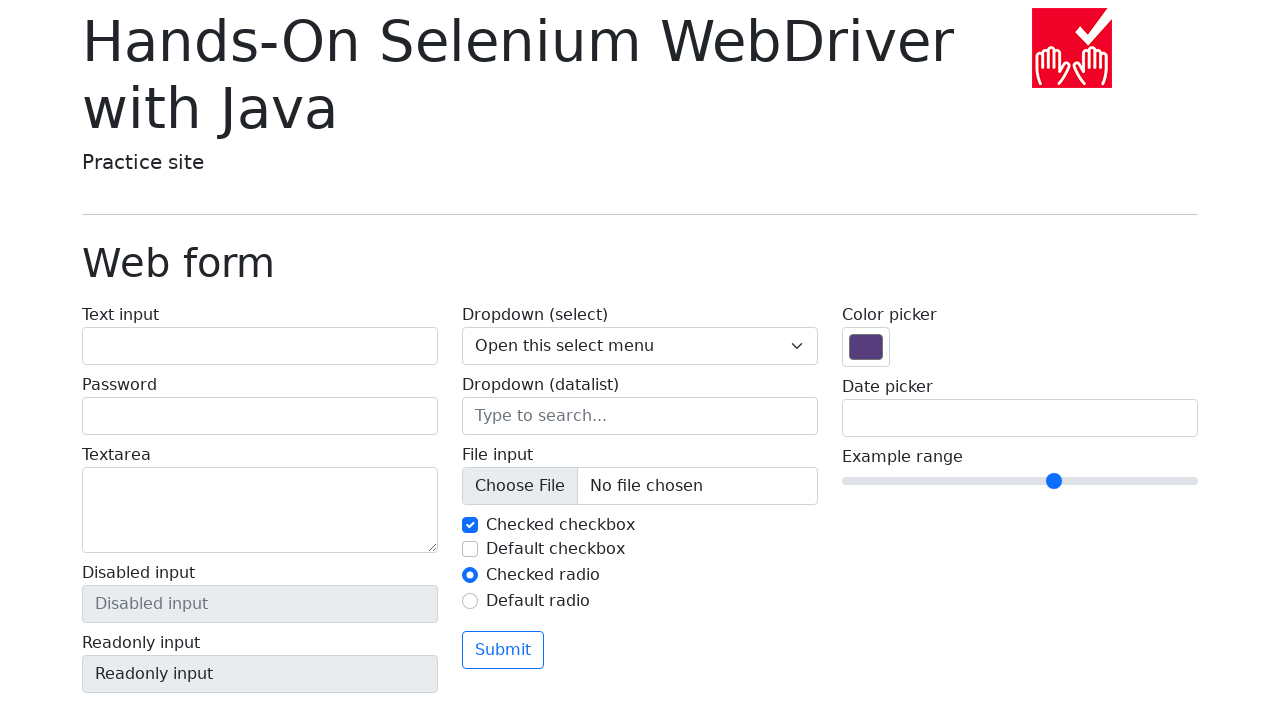

Pressed ArrowRight key on slider (iteration 2/5) on [name='my-range']
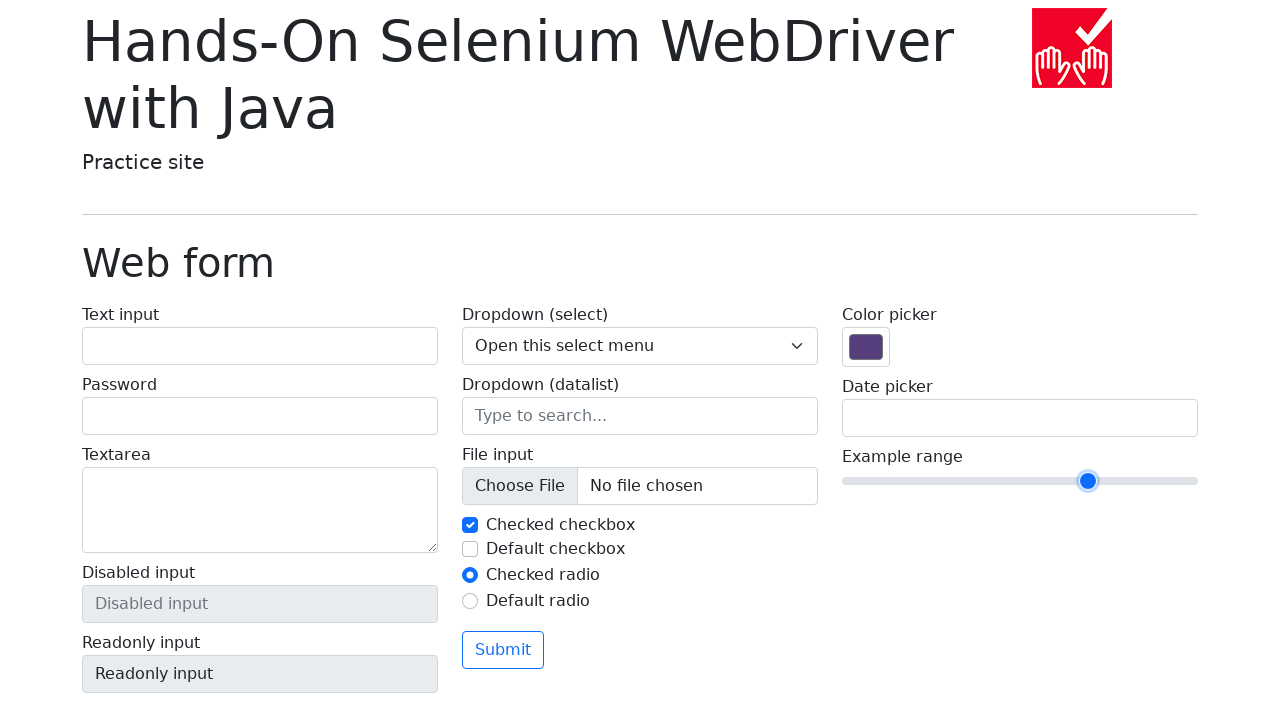

Pressed ArrowRight key on slider (iteration 3/5) on [name='my-range']
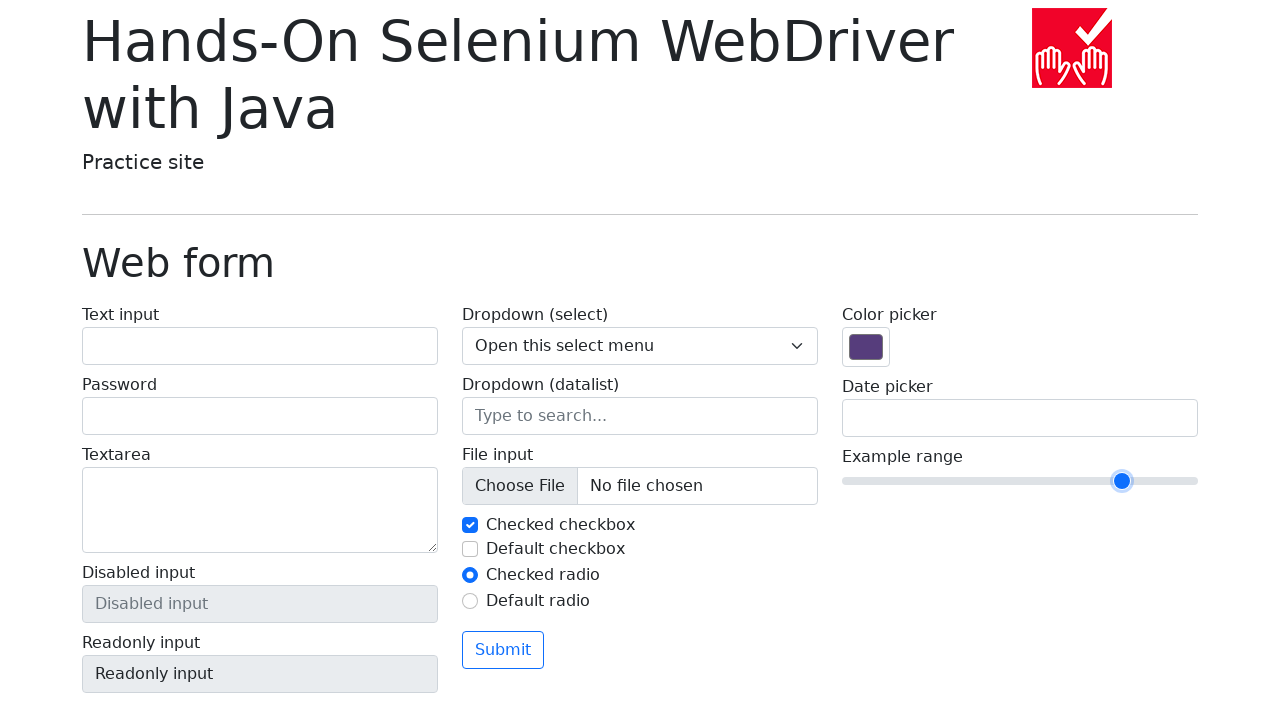

Pressed ArrowRight key on slider (iteration 4/5) on [name='my-range']
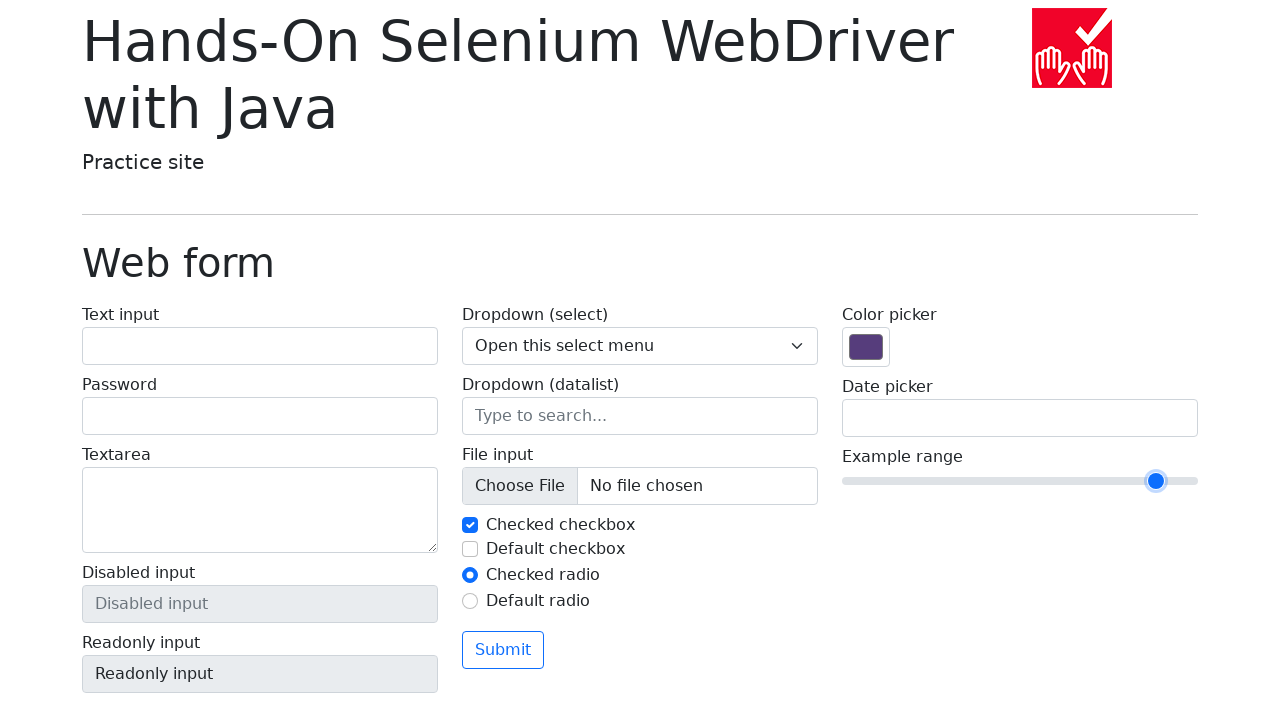

Pressed ArrowRight key on slider (iteration 5/5) on [name='my-range']
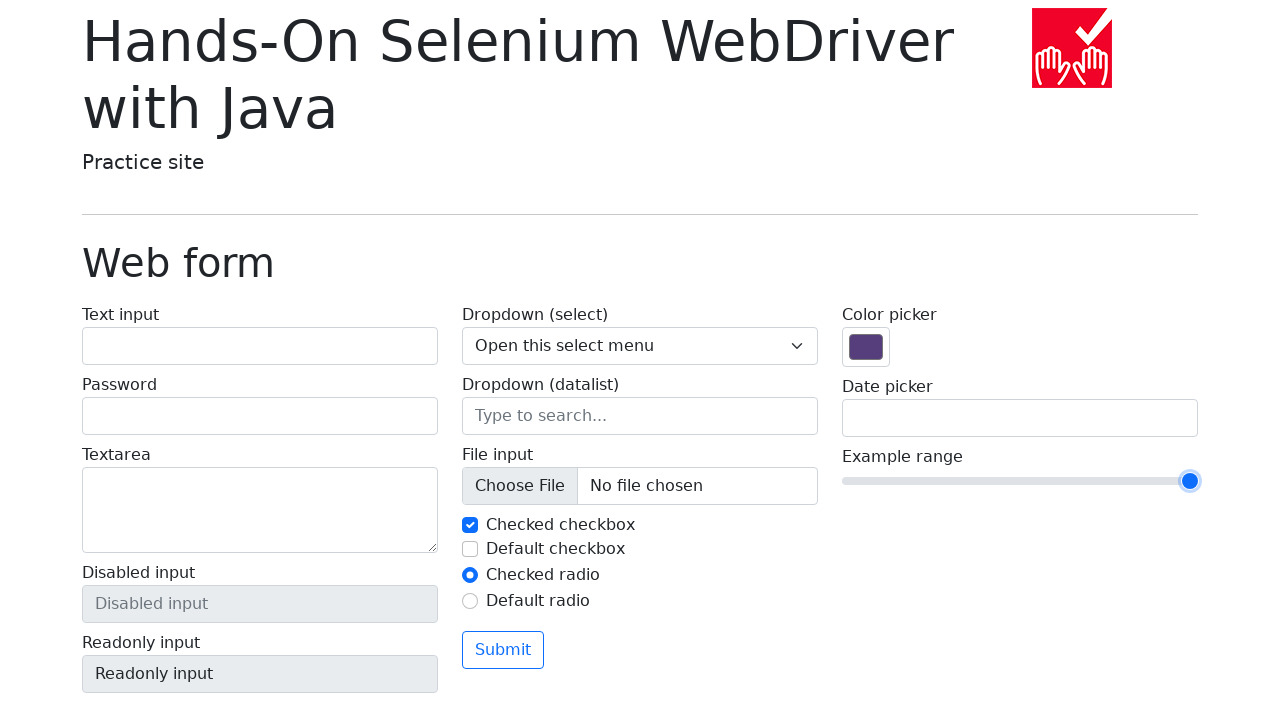

Retrieved final slider value: 10
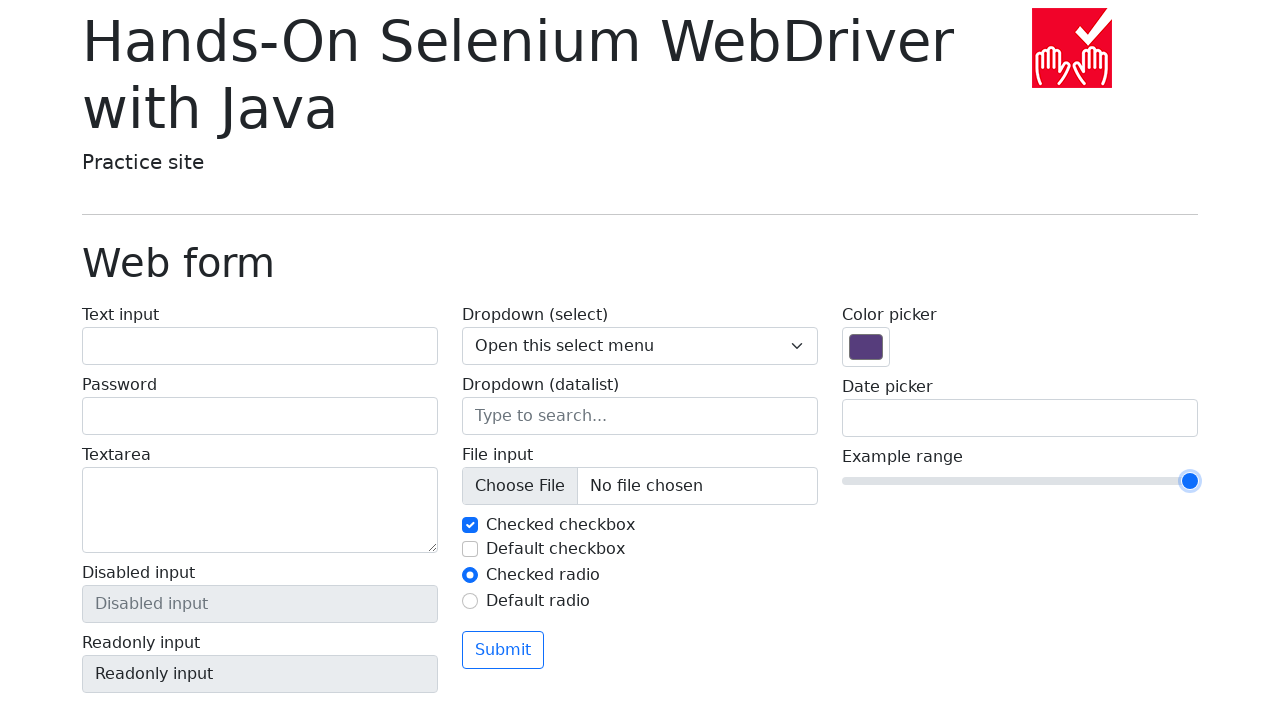

Asserted slider value changed from 5 to 10
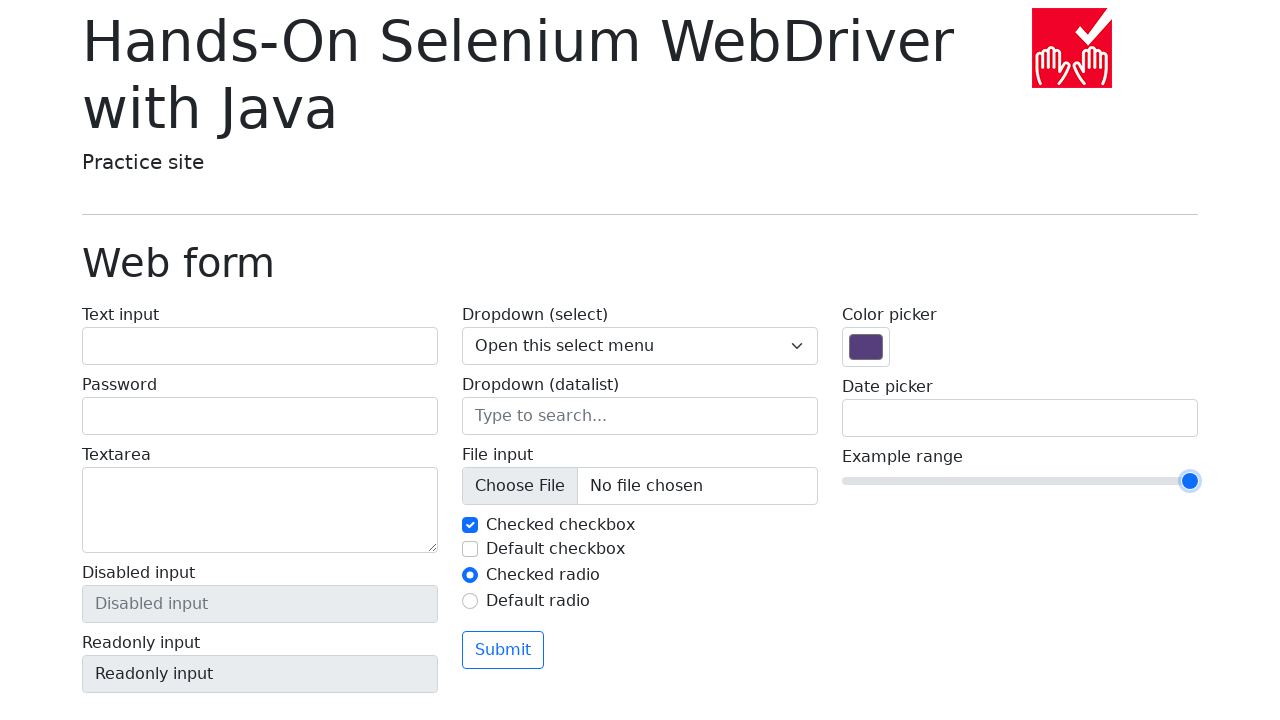

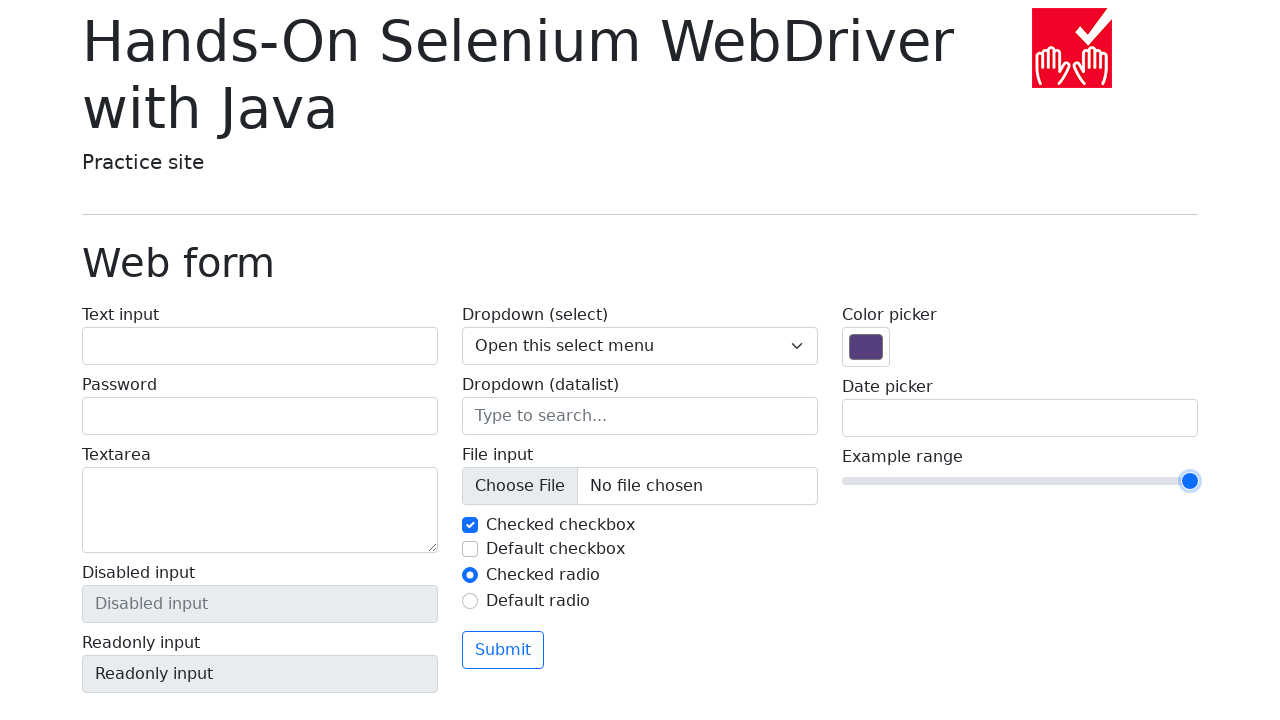